Checks if the banner image element is displayed on the demoqa homepage

Starting URL: https://demoqa.com

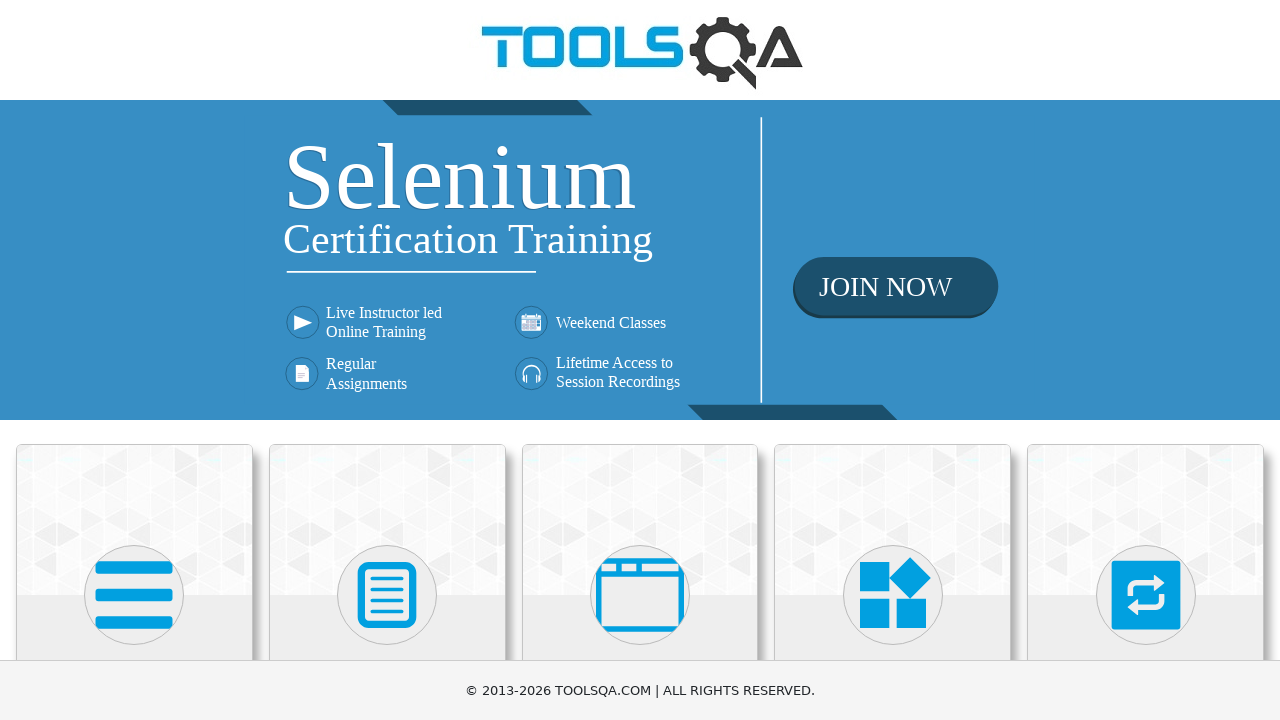

Navigated to demoqa homepage
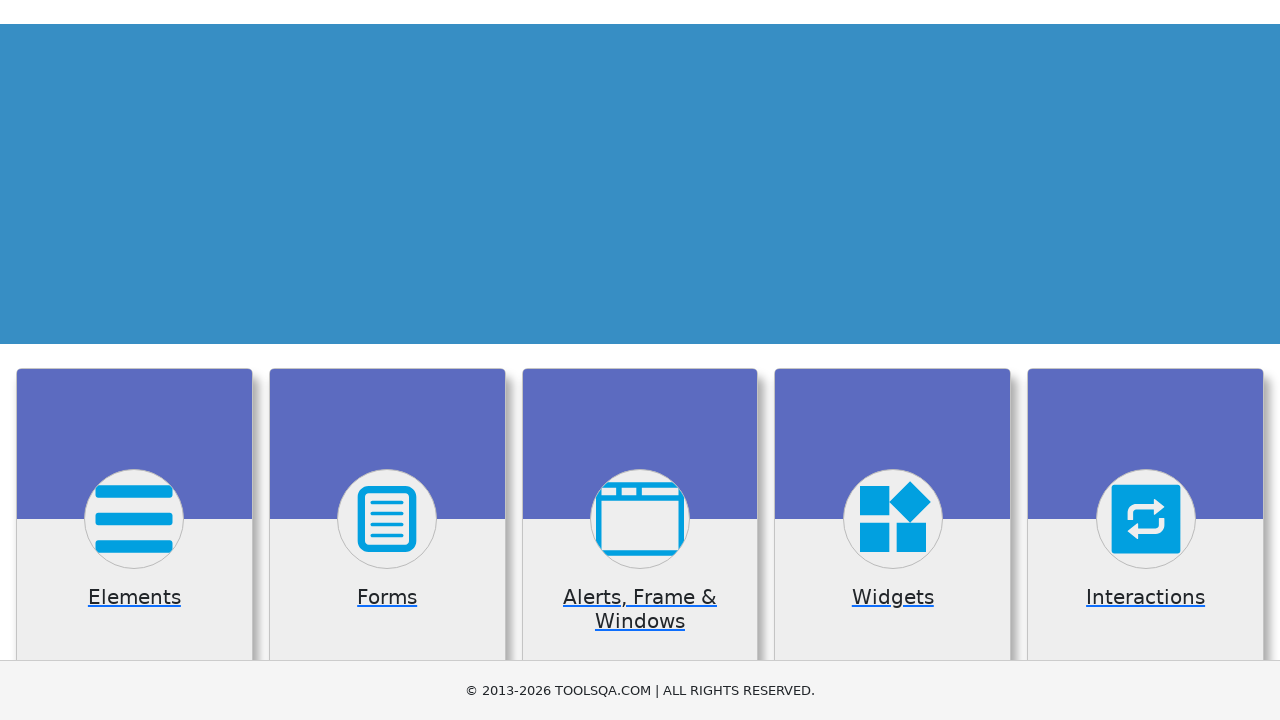

Located banner image element
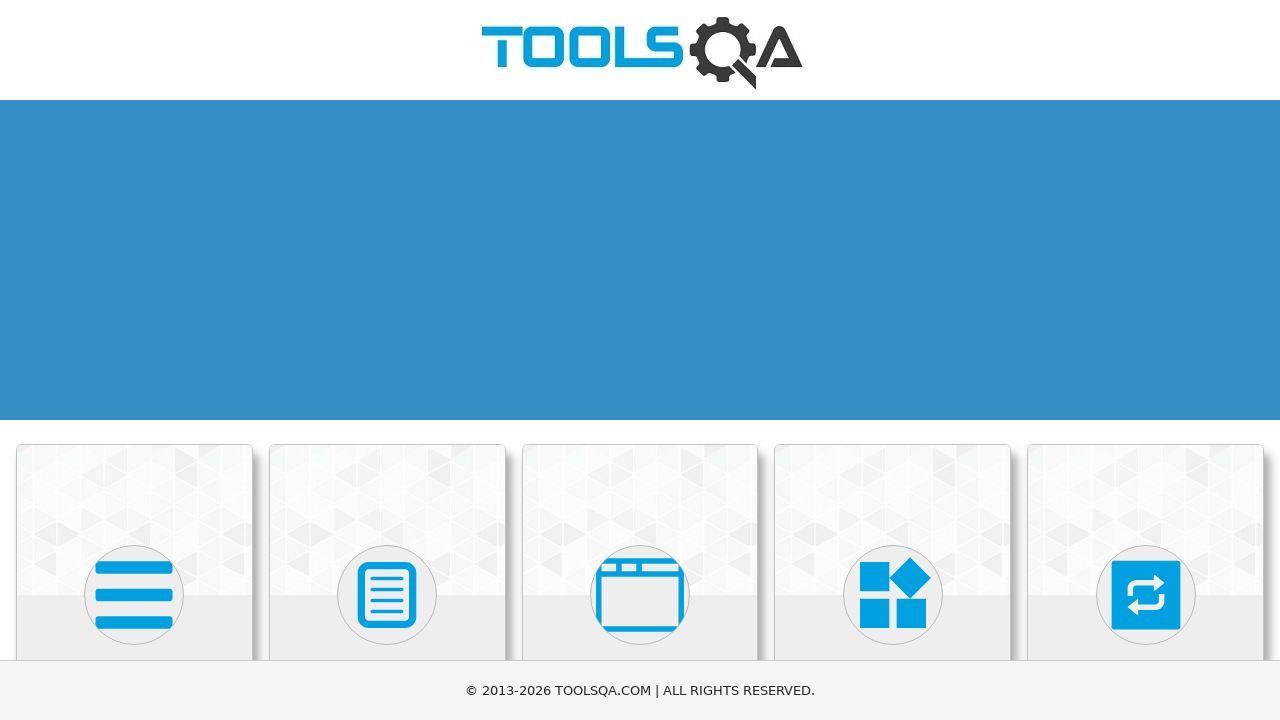

Verified banner image element is displayed
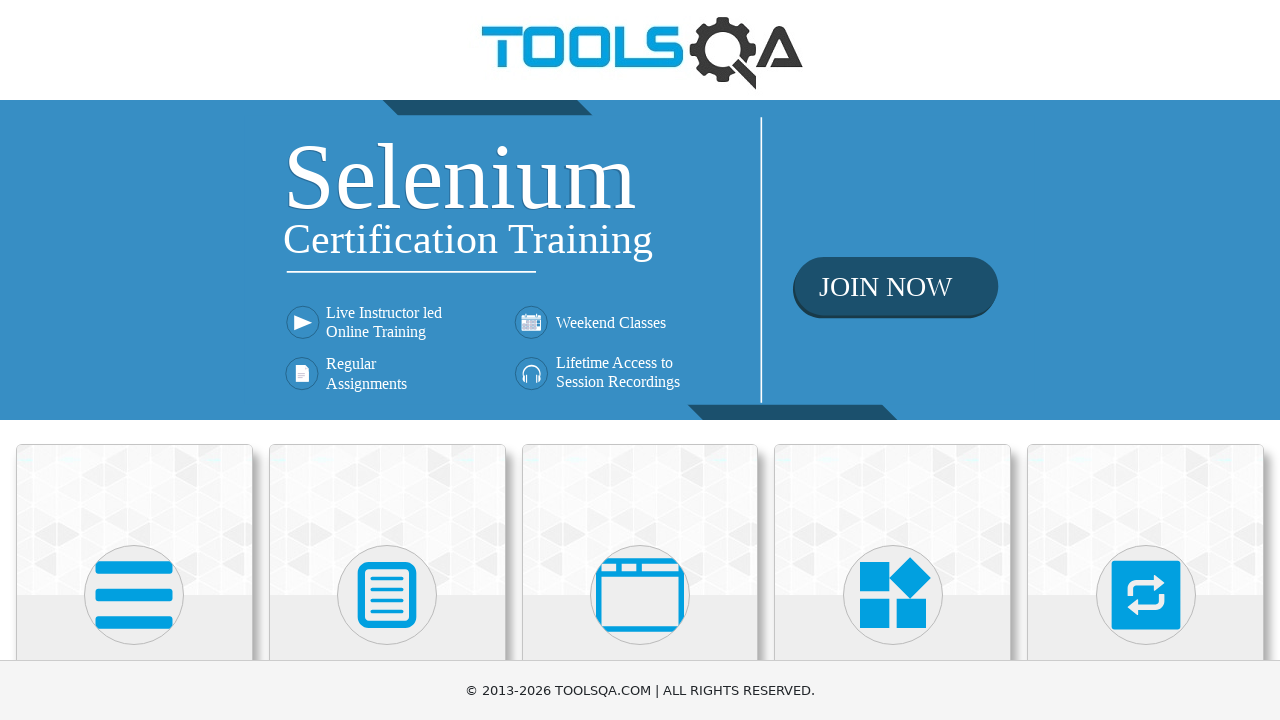

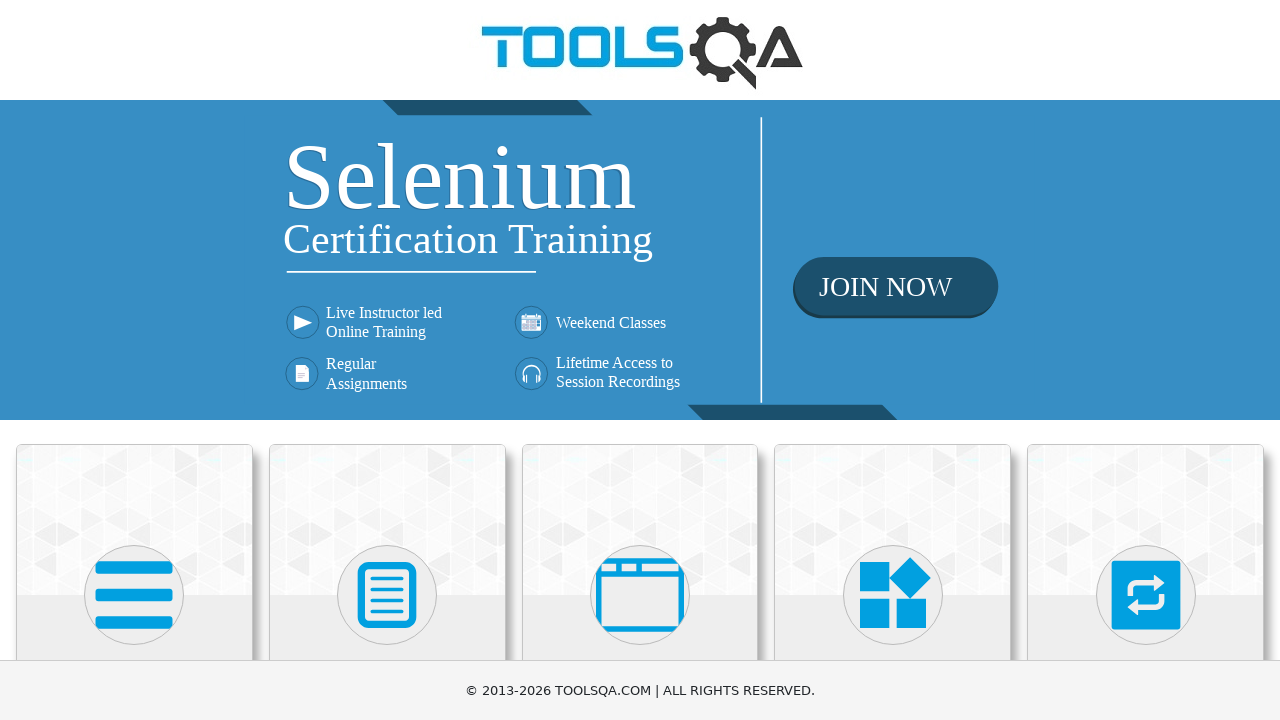